Fills a text box with a name and verifies the entered value can be retrieved

Starting URL: https://rahulshettyacademy.com/AutomationPractice/

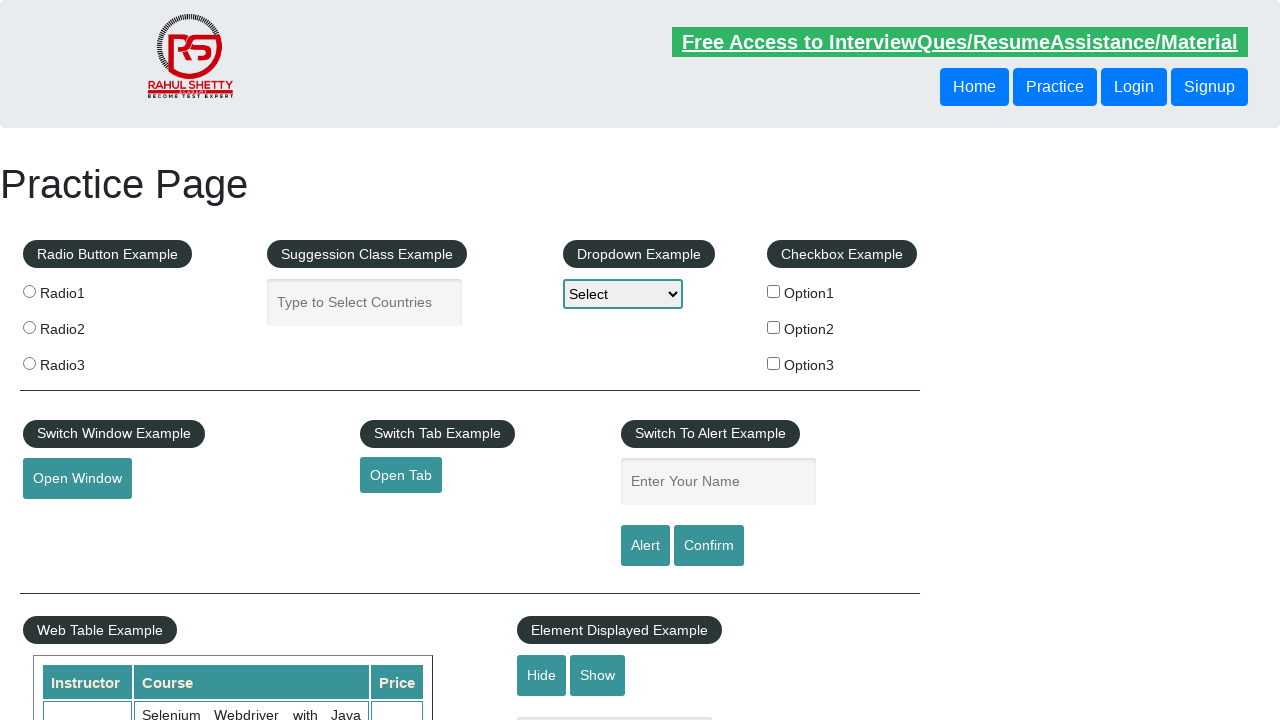

Filled name text box with 'Santosh' on input#name
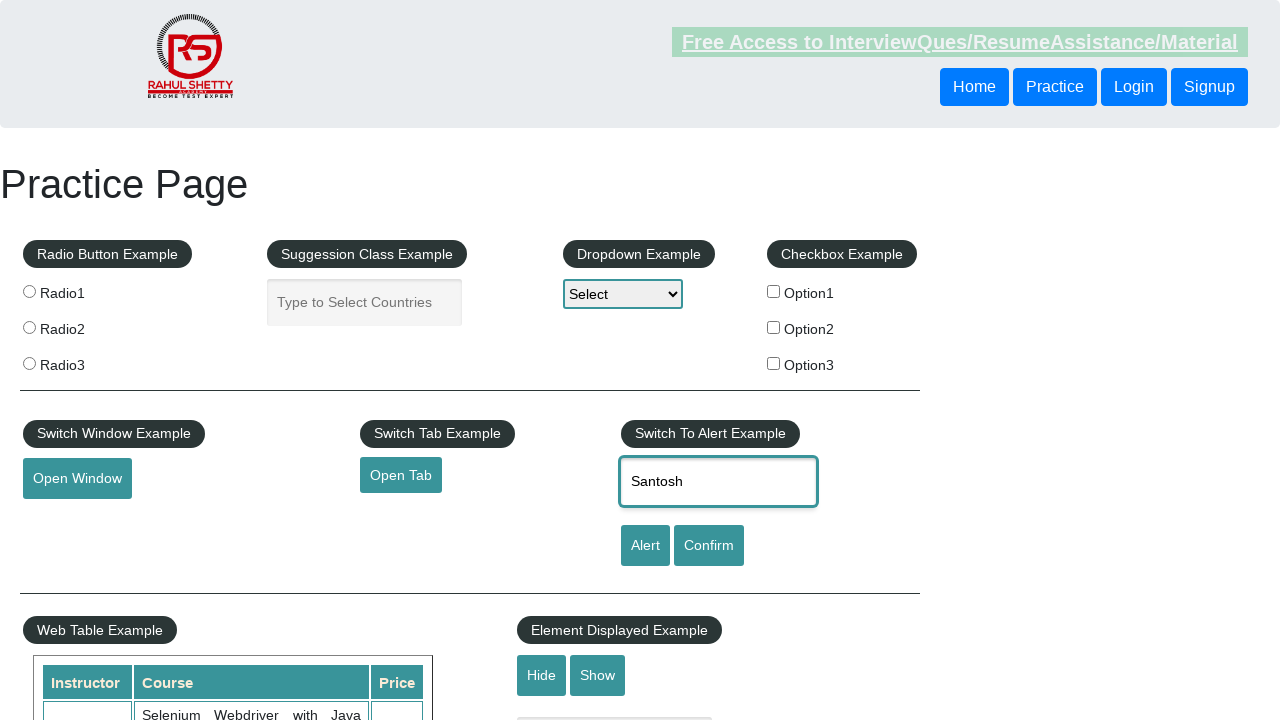

Extracted value from name text box
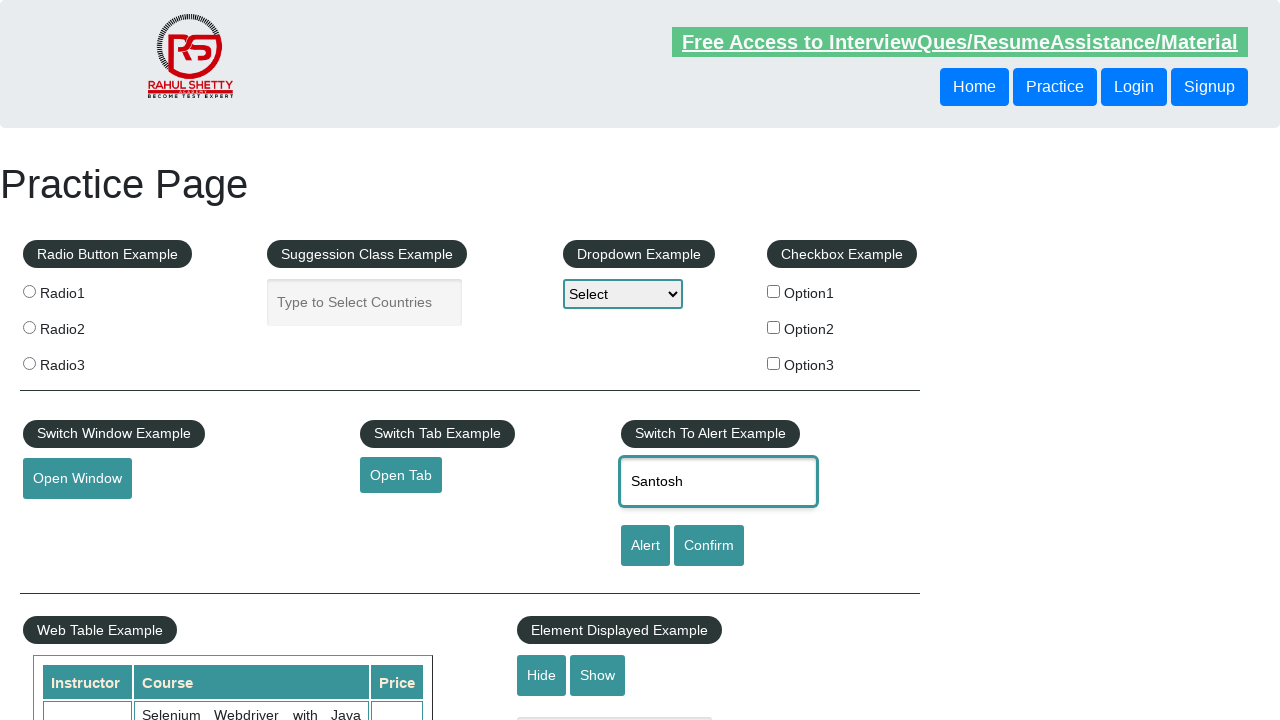

Verified that entered value 'Santosh' matches expected value
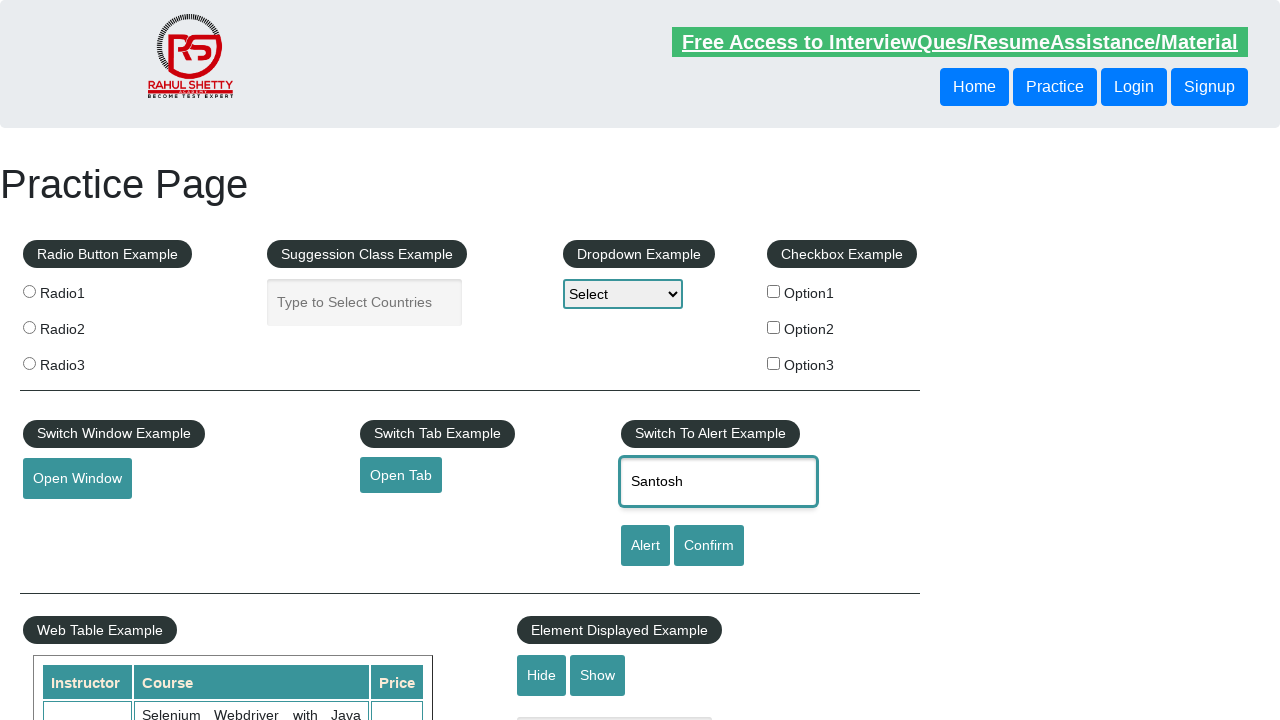

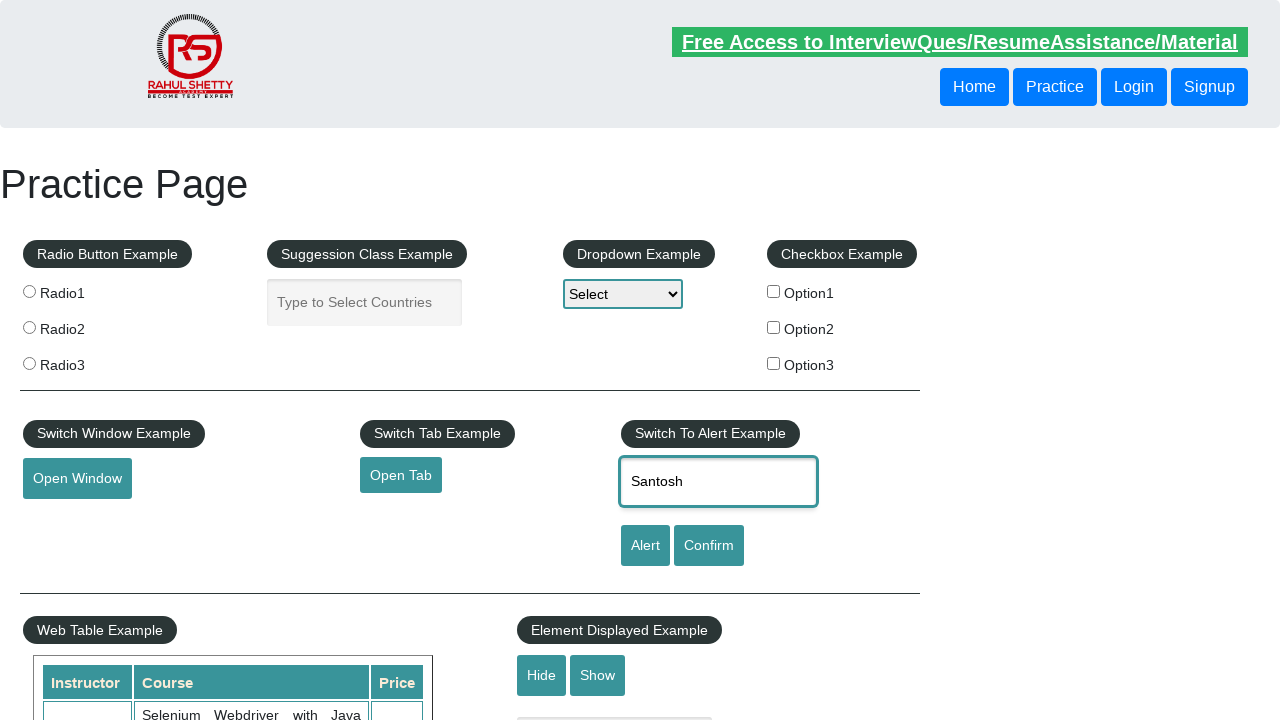